Clicks on the "Terms and conditions" link on the form page

Starting URL: https://ultimateqa.com/filling-out-forms/

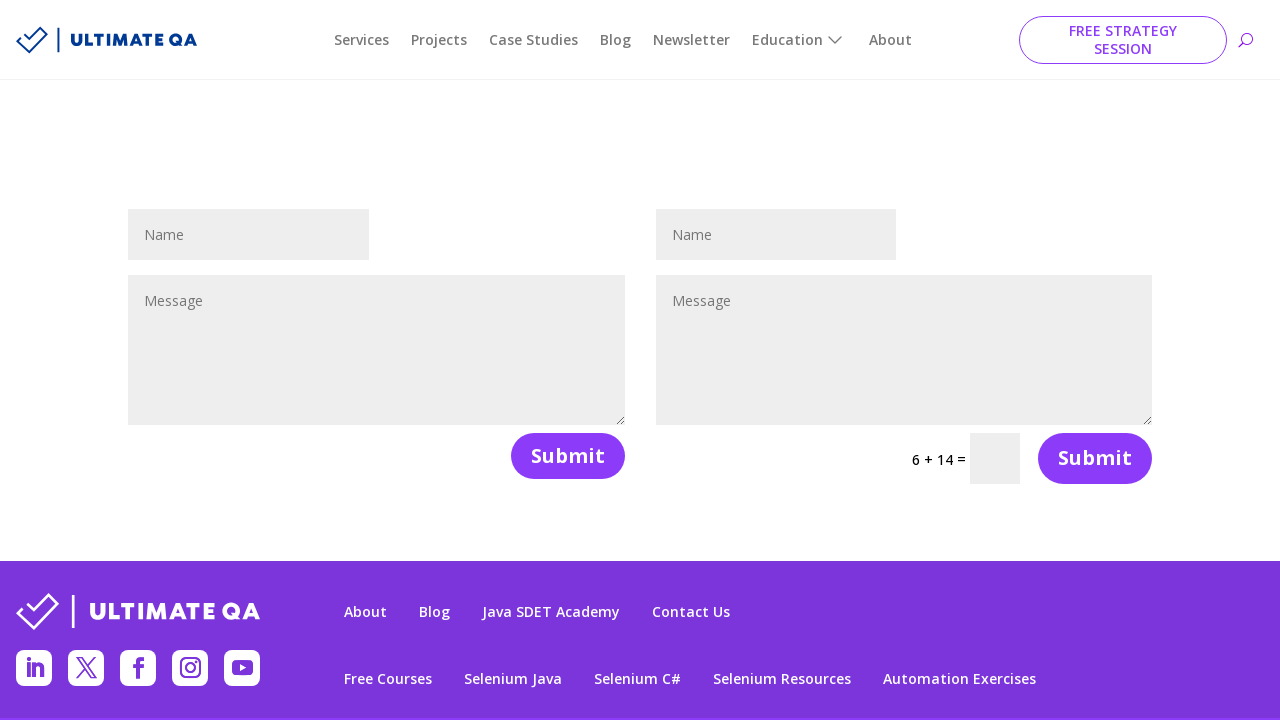

Navigated to the form page at https://ultimateqa.com/filling-out-forms/
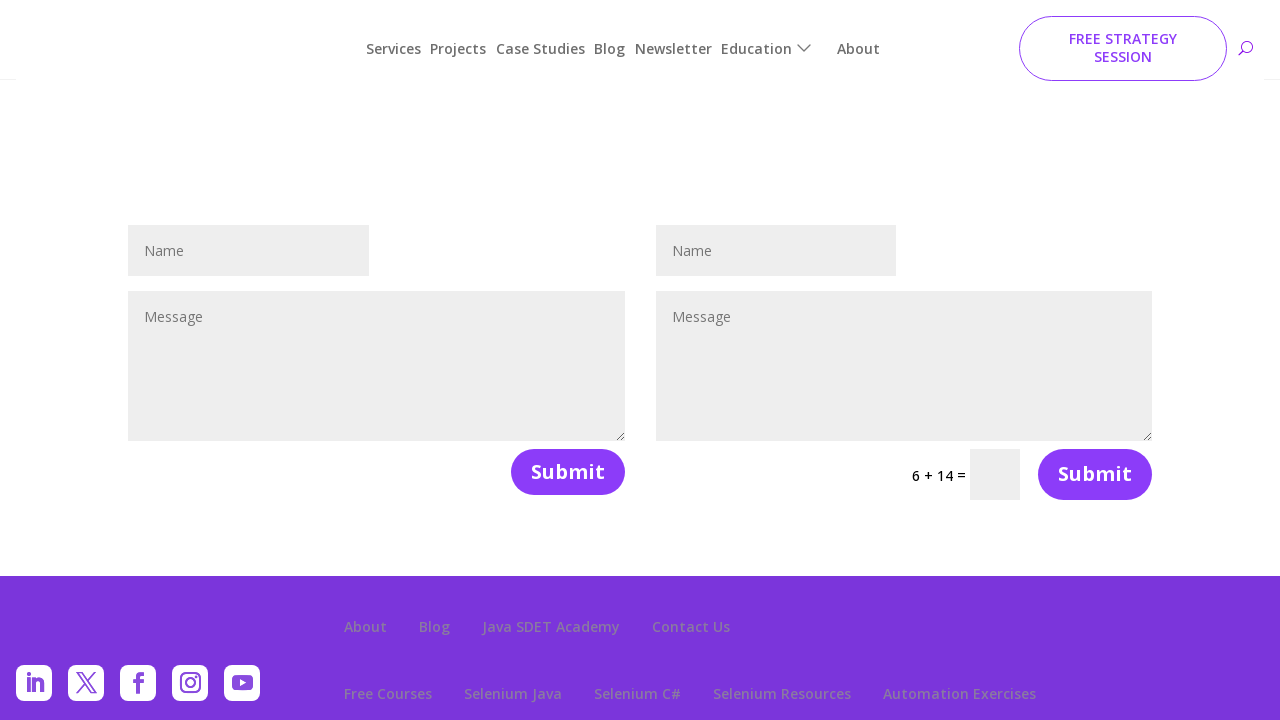

Clicked on the 'Terms and conditions' link at (332, 693) on text=Terms and conditions
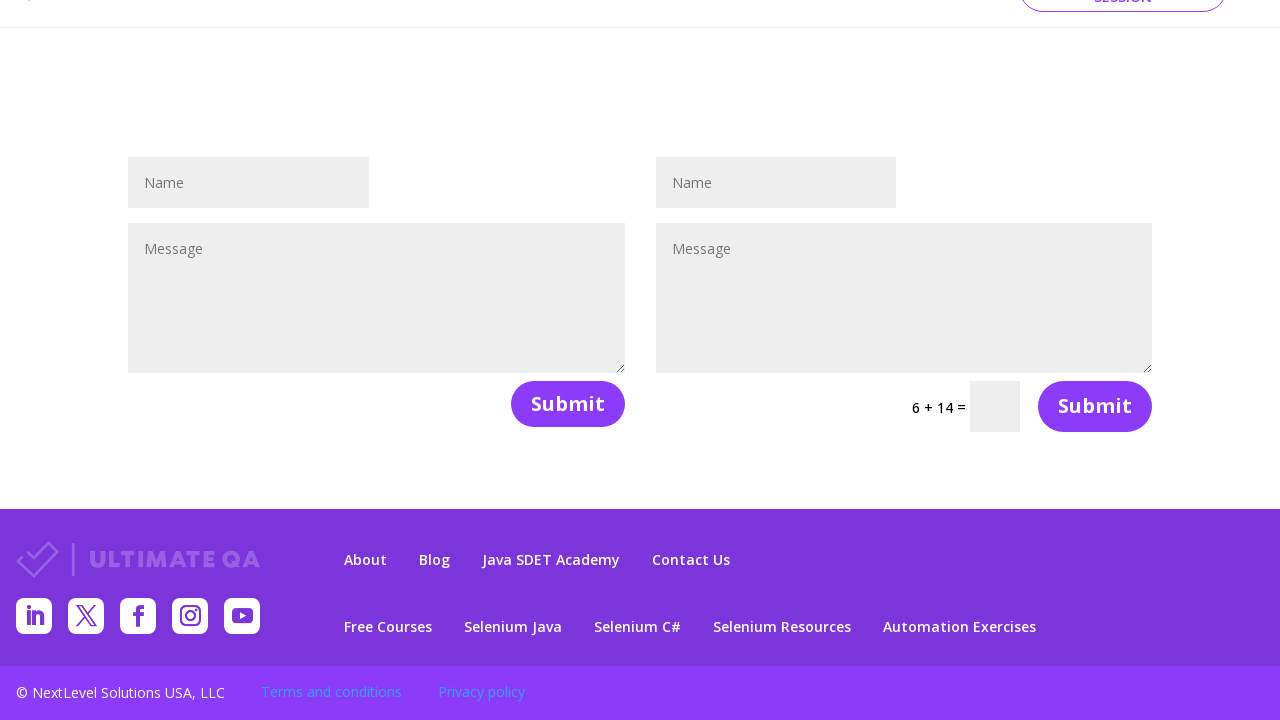

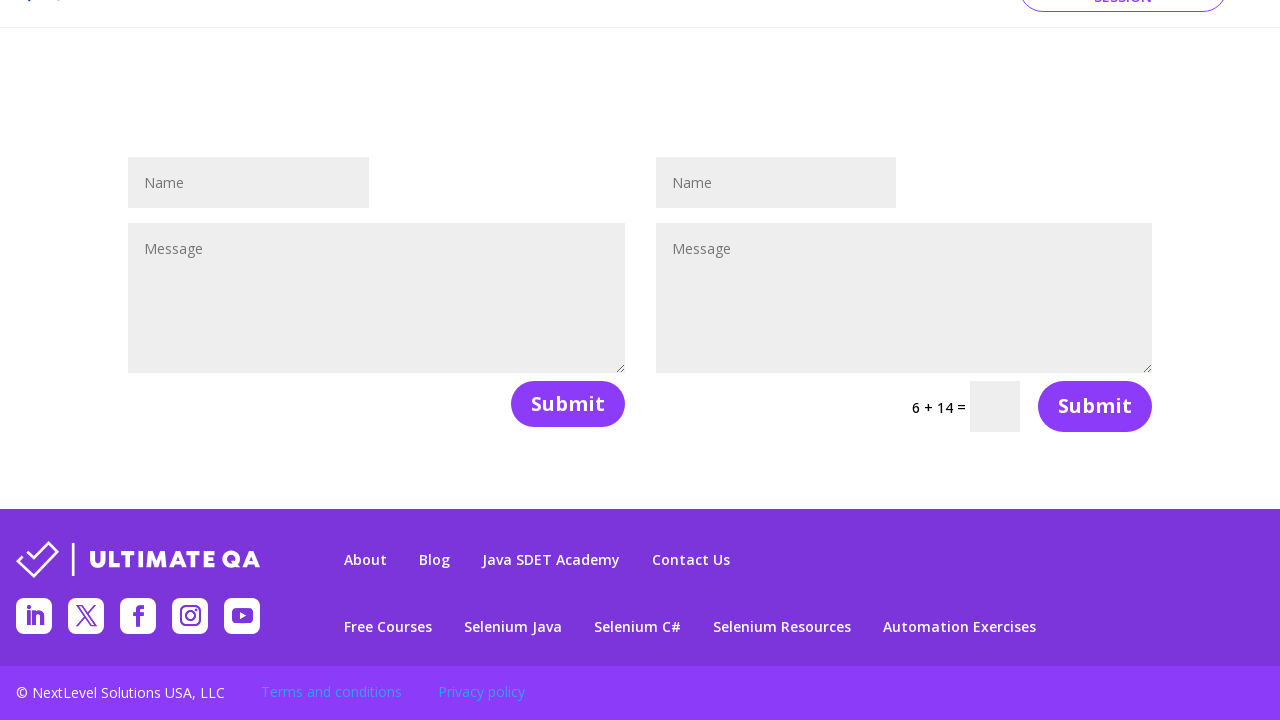